Navigates to the Sauce Labs guinea pig test page and verifies the page loads by checking for the title

Starting URL: http://saucelabs.com/test/guinea-pig

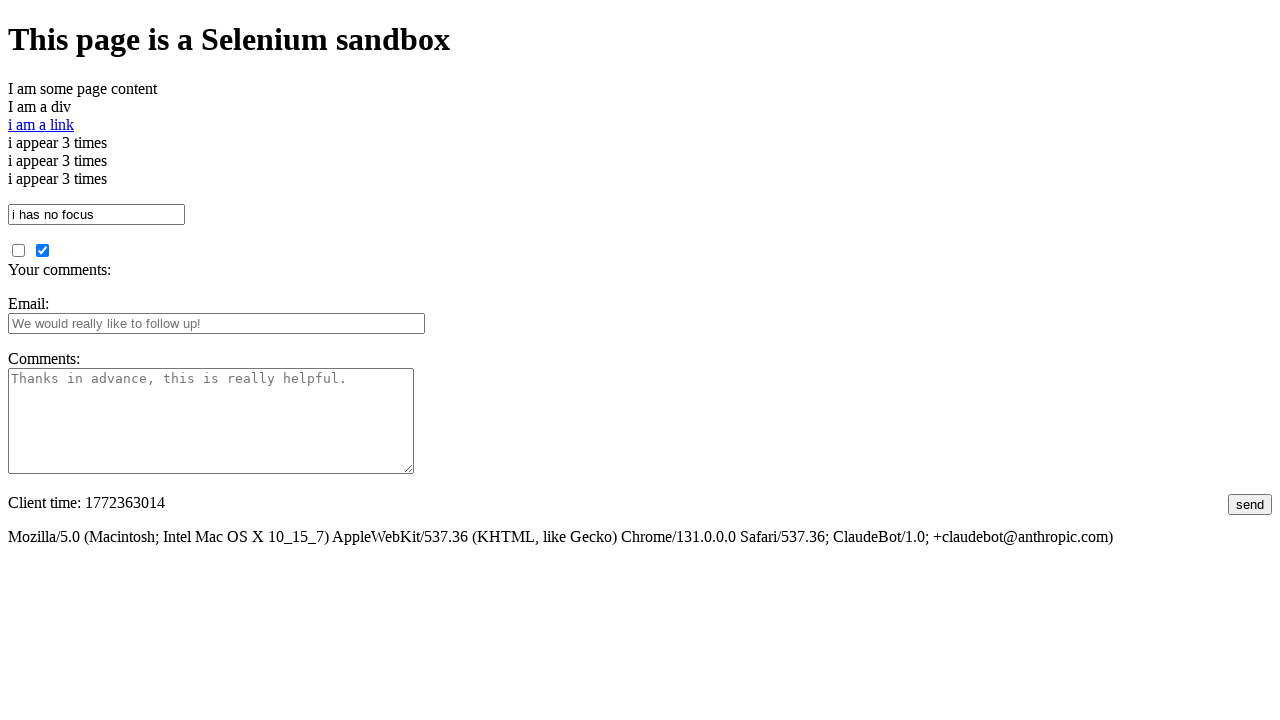

Navigated to Sauce Labs guinea pig test page
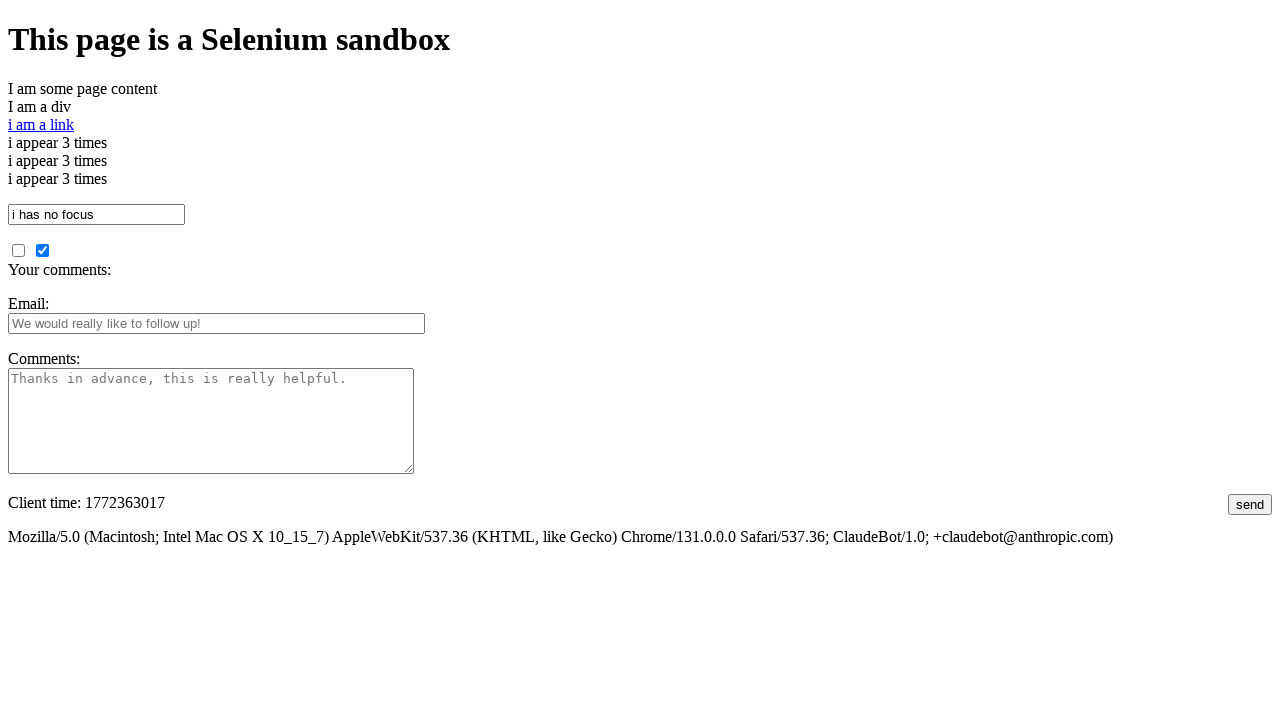

Page DOM content loaded
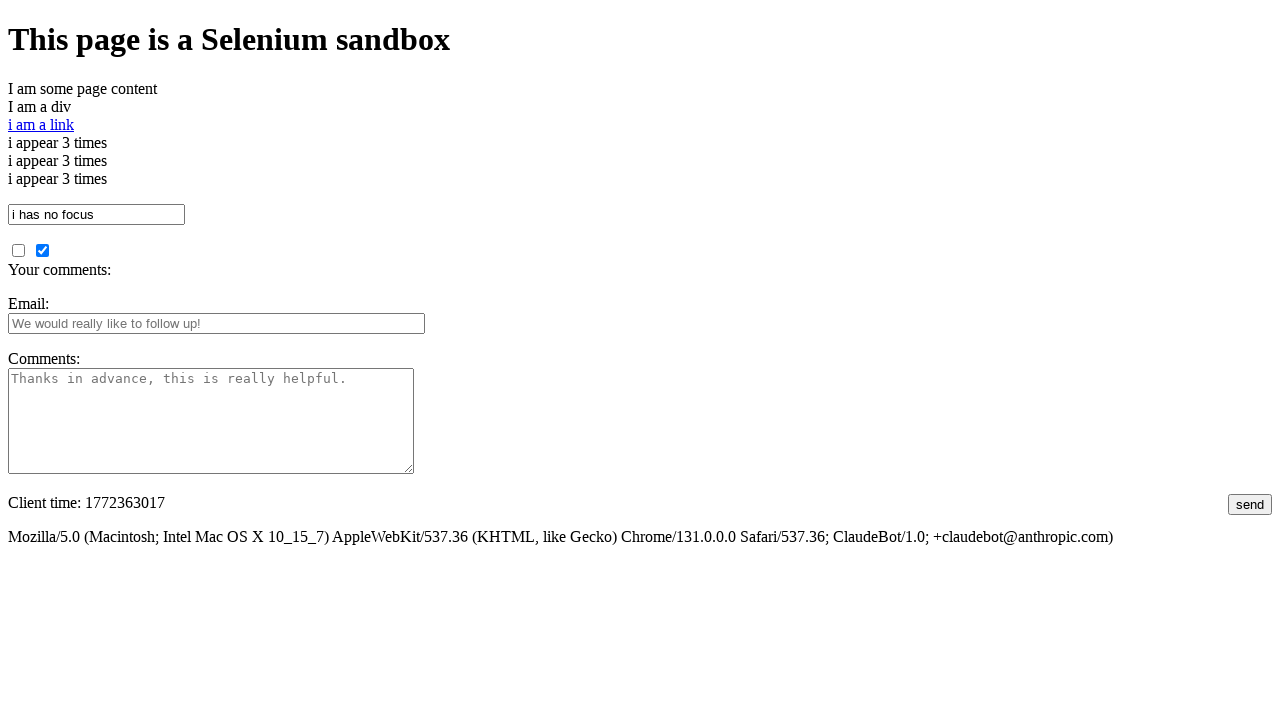

Retrieved page title: I am a page title - Sauce Labs
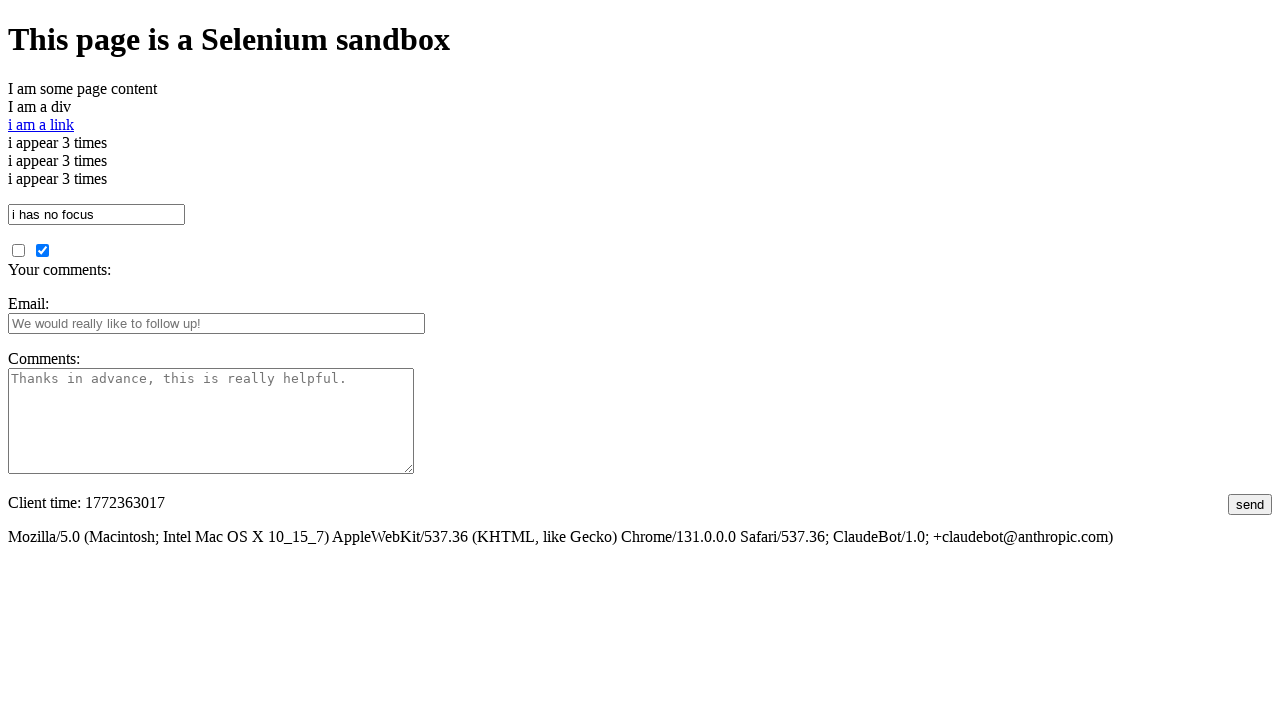

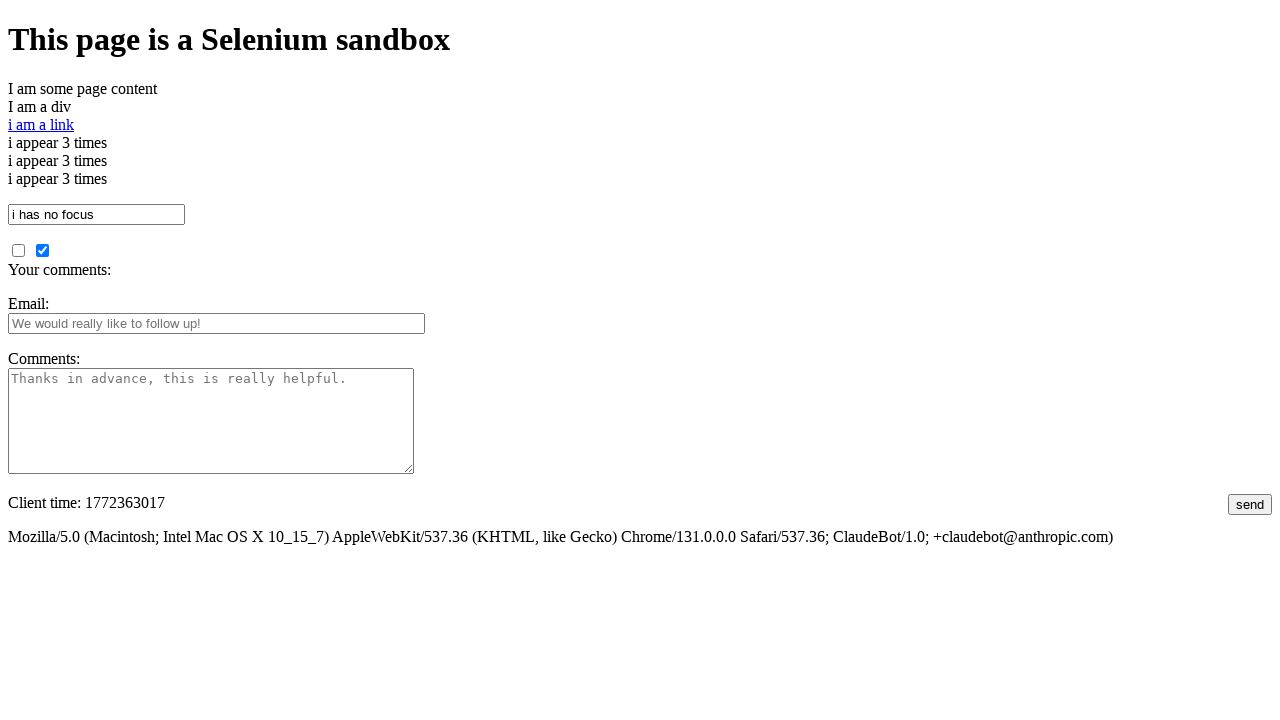